Tests the parking fines search functionality on the Tbilisi parking website by filling vehicle number and company code fields and submitting the search form

Starting URL: https://parking.tbilisi.gov.ge/fines?isTransit=false

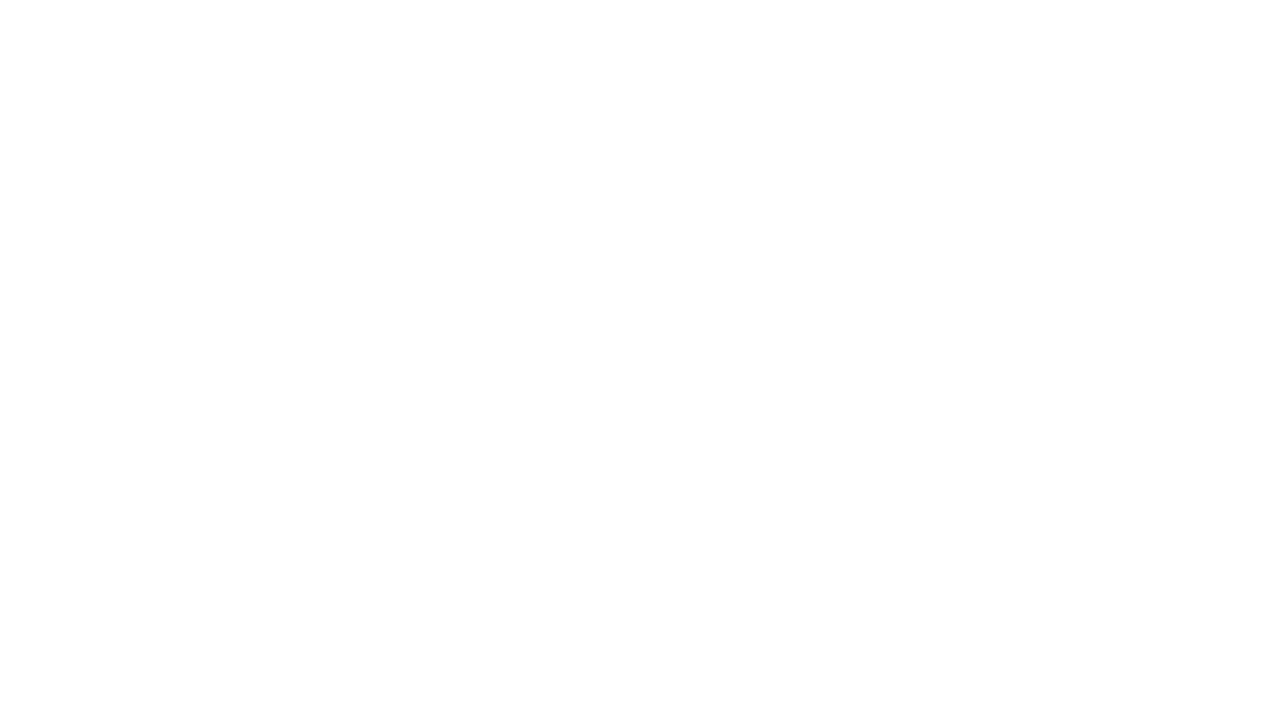

Waited 7 seconds for page to fully load
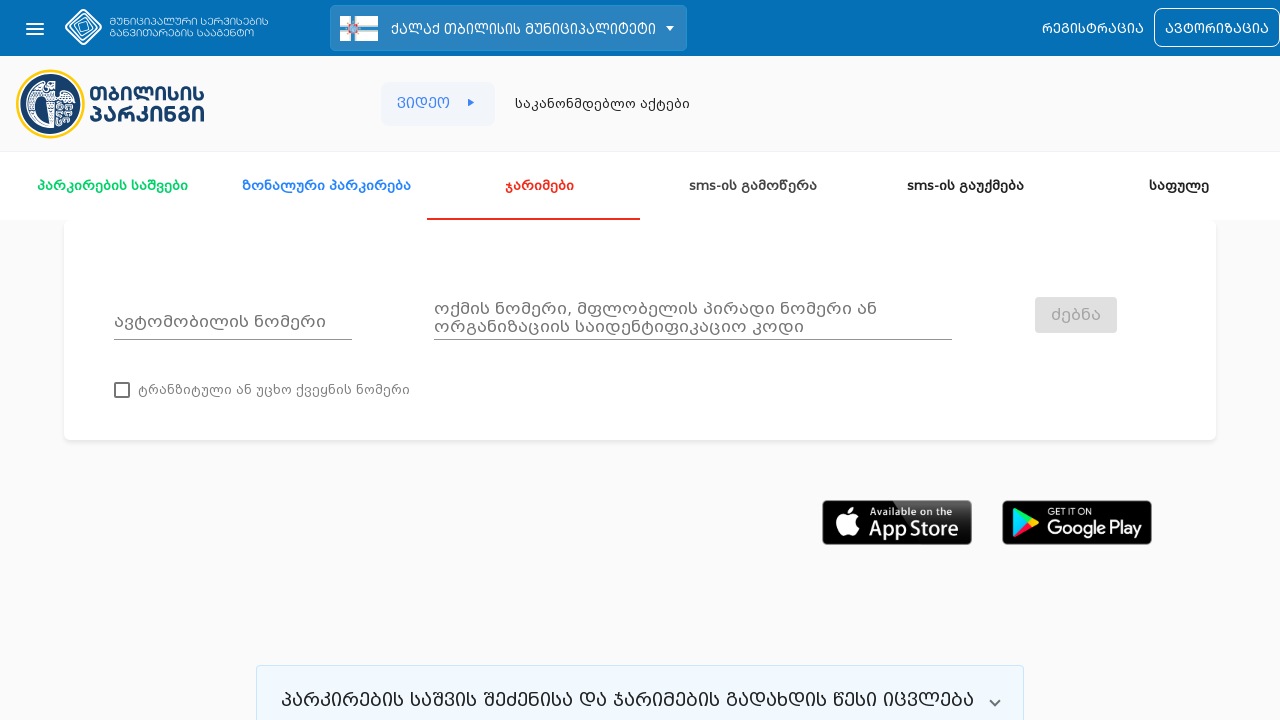

Filled vehicle number field with 'XY789ZW' on #mat-input-0
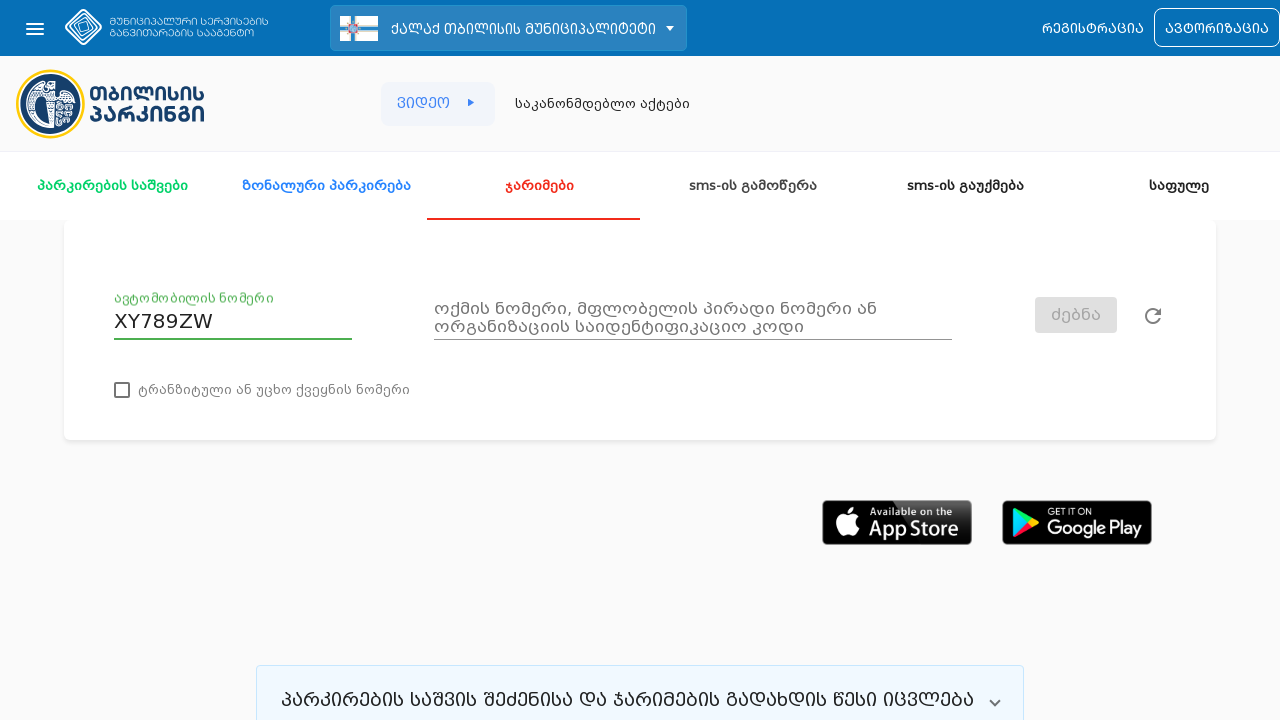

Filled company code field with '123456789' on #mat-input-1
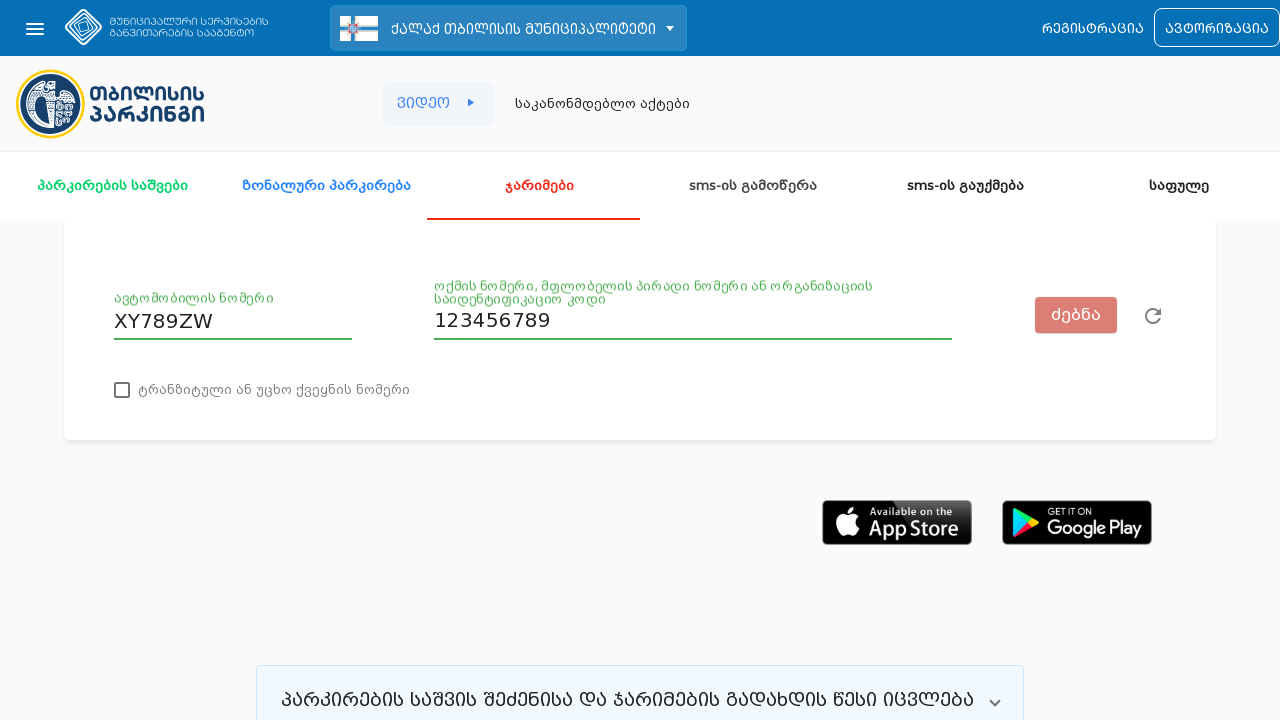

Search button became enabled
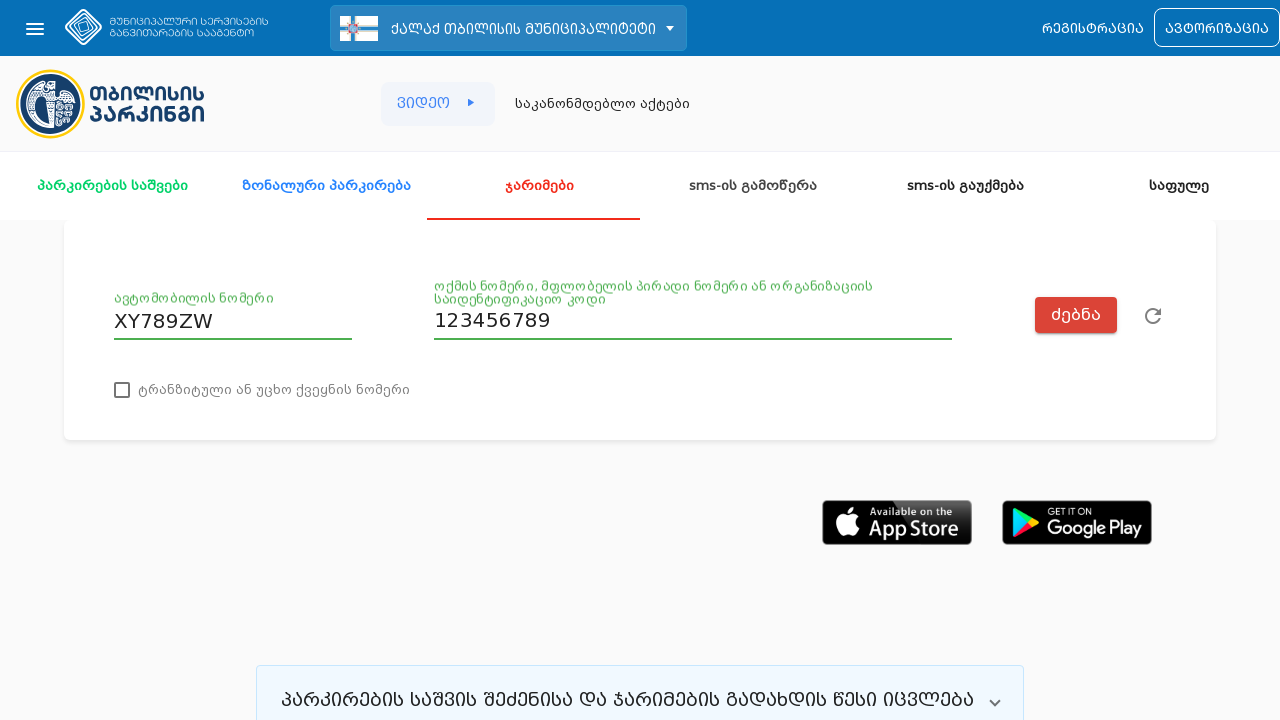

Clicked the search button to submit parking fines search at (1076, 315) on button.mat-raised-button:not([disabled])
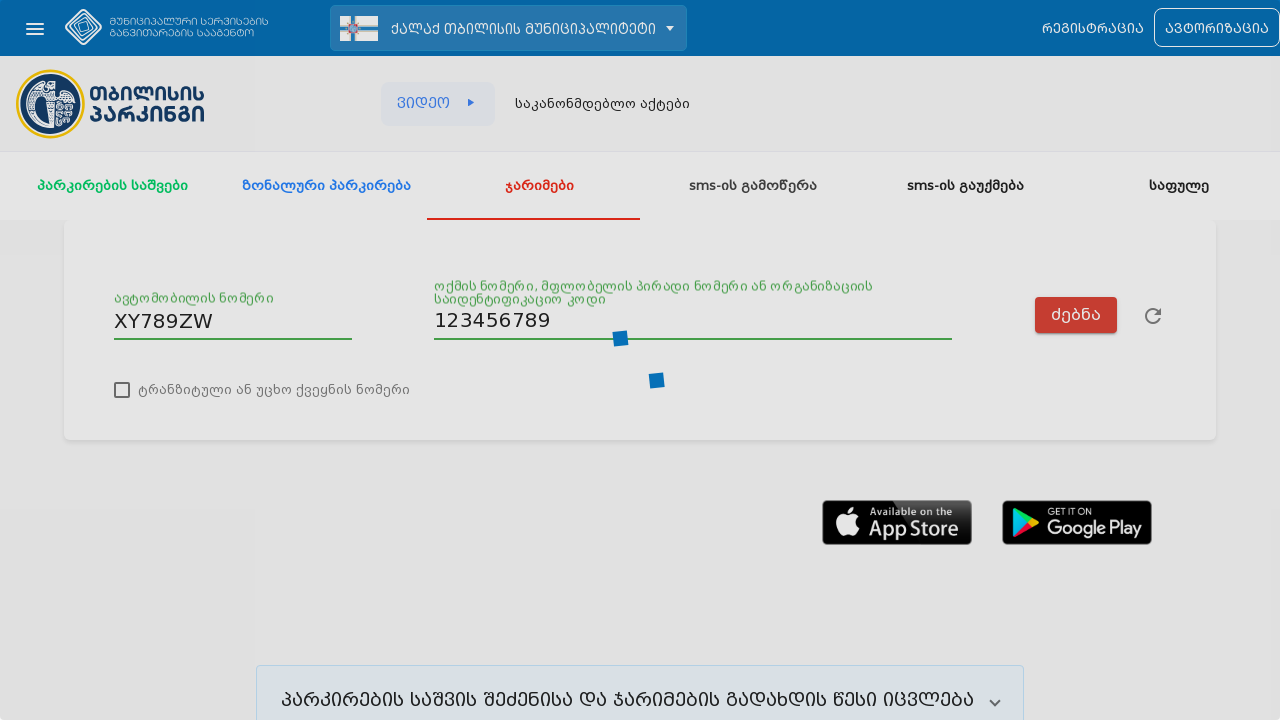

No parking fines found for the given vehicle number and company code
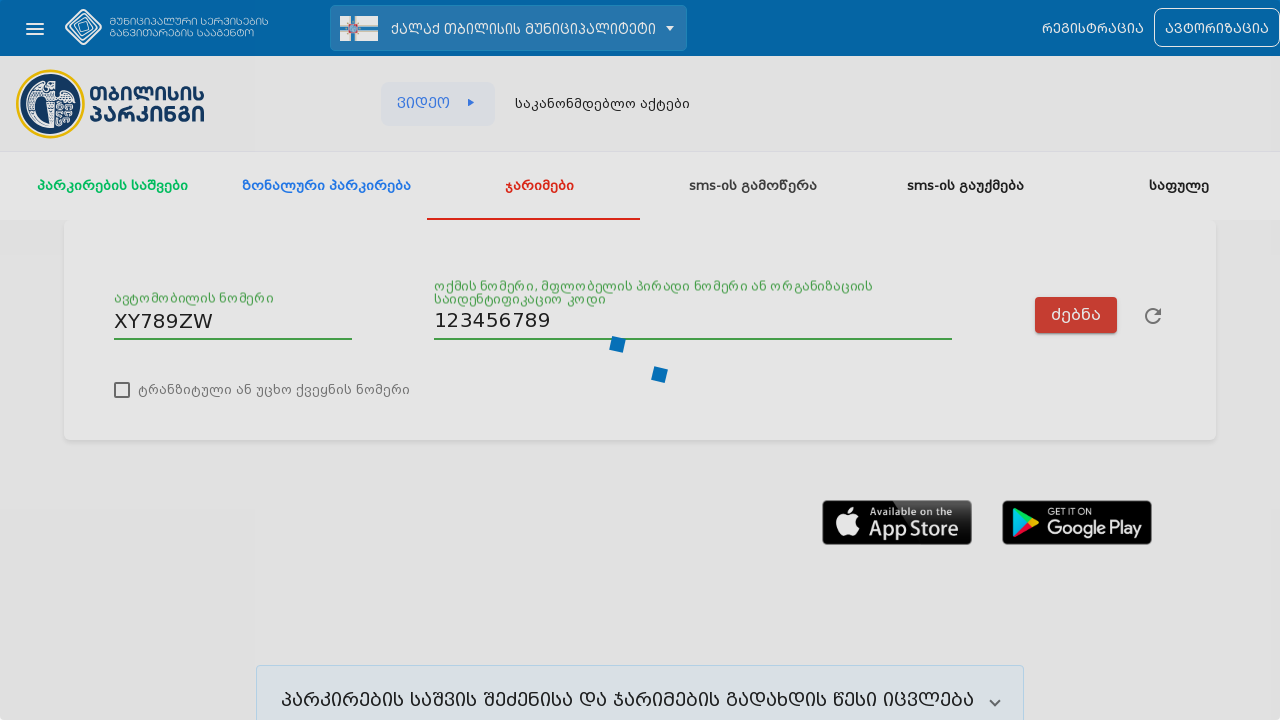

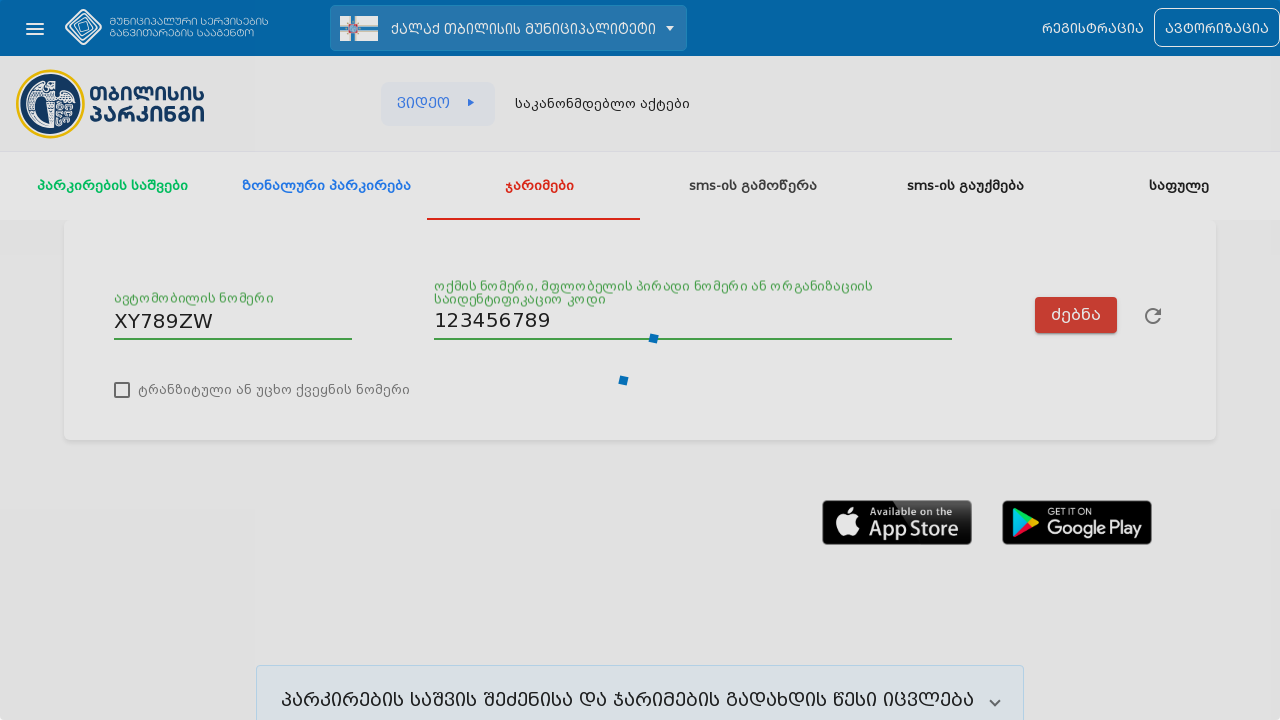